Validates that the Shop Now button navigates to the deals page

Starting URL: https://www.dyson.com/en

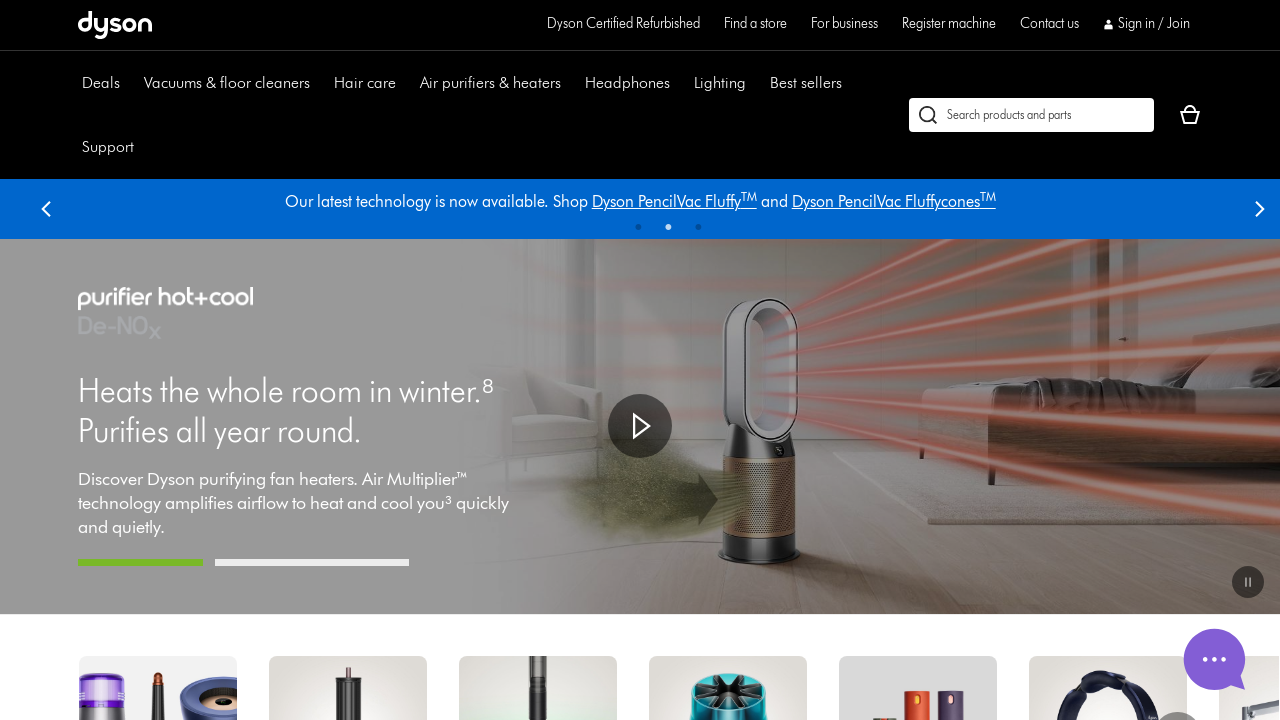

Waited for Shop Now button to load on Dyson homepage
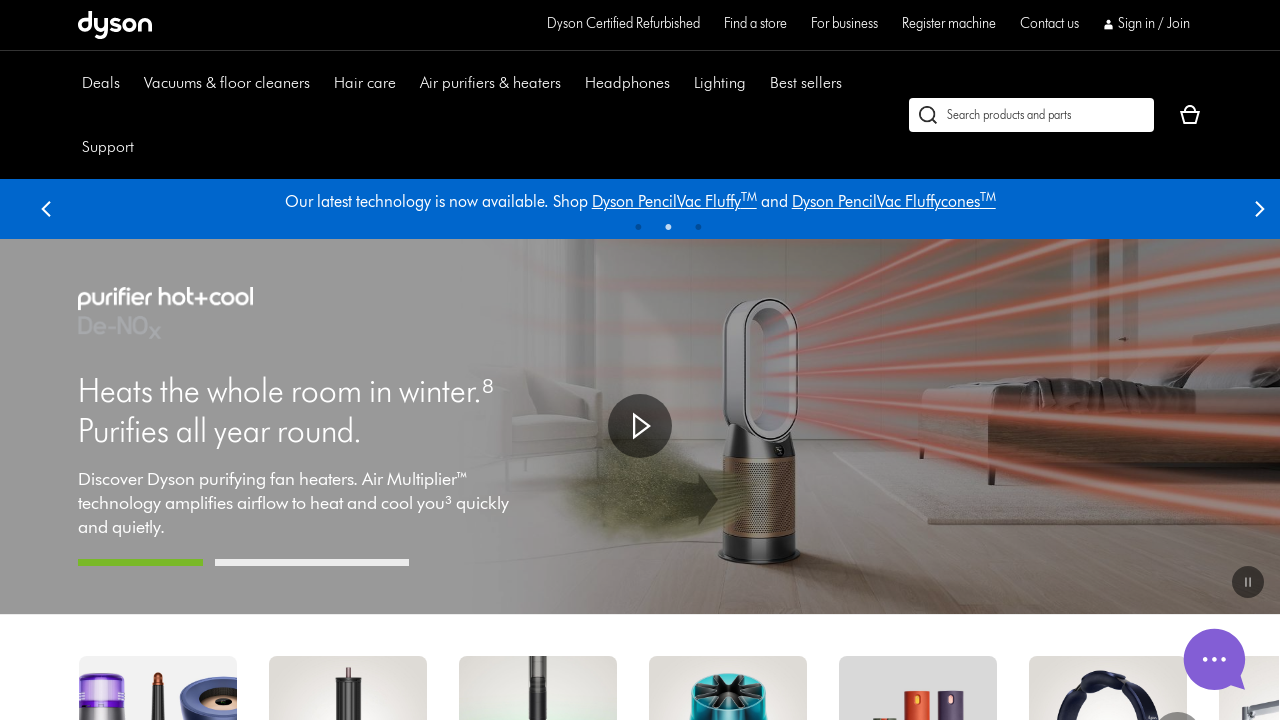

Clicked Shop Now button to navigate to deals page at (141, 533) on xpath=//a[@data-analytics-action-name="cta~shop now"]
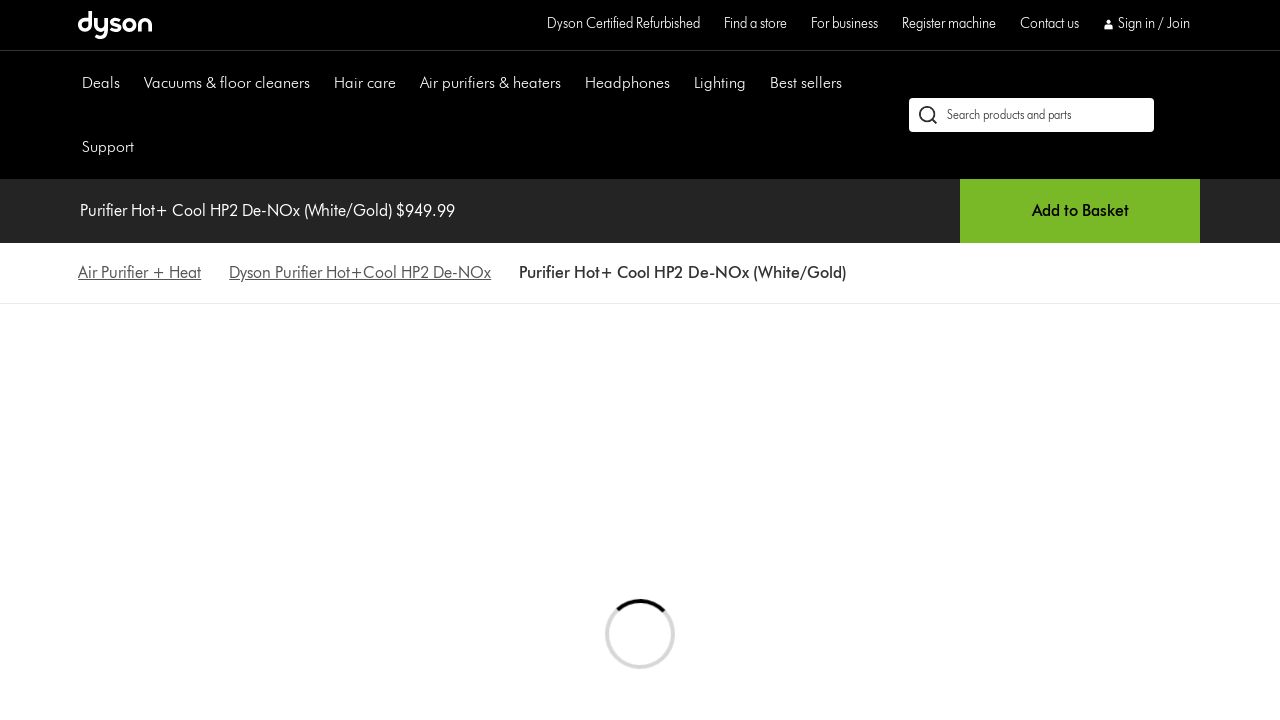

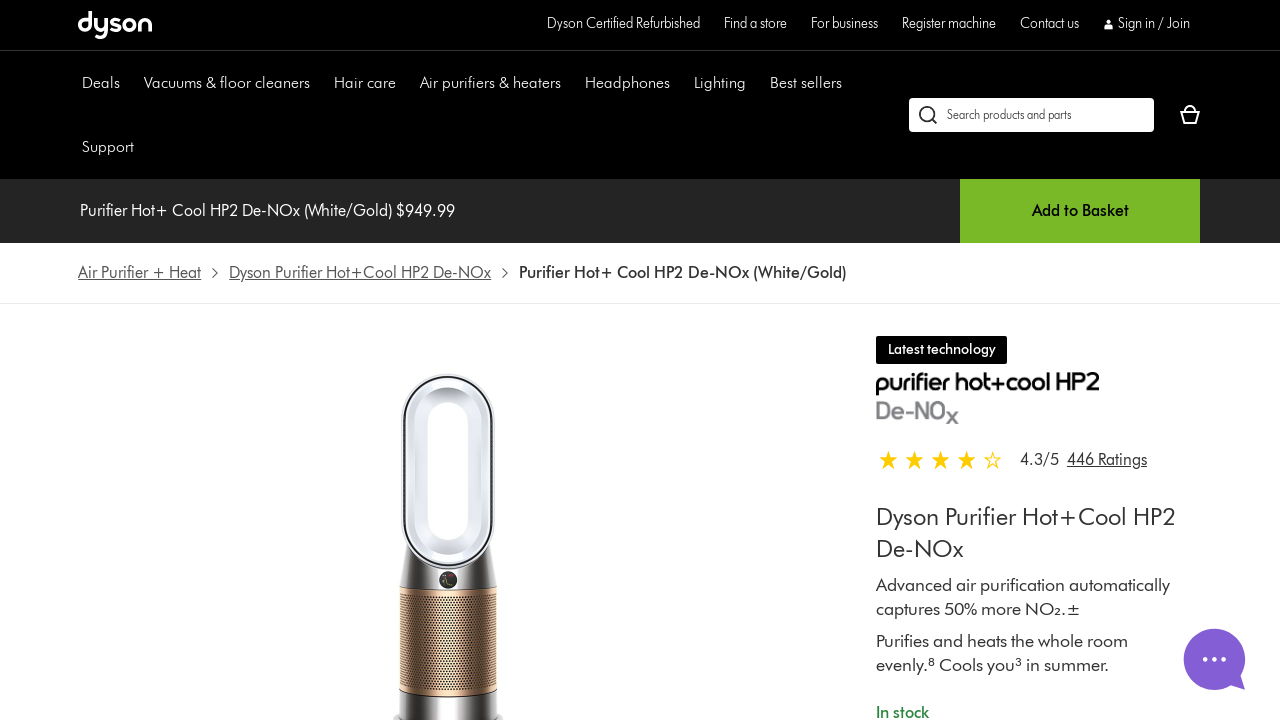